Tests element existence checking by navigating through pages and verifying various elements exist or are displayed using different locator strategies

Starting URL: https://teserat.github.io/welcome/

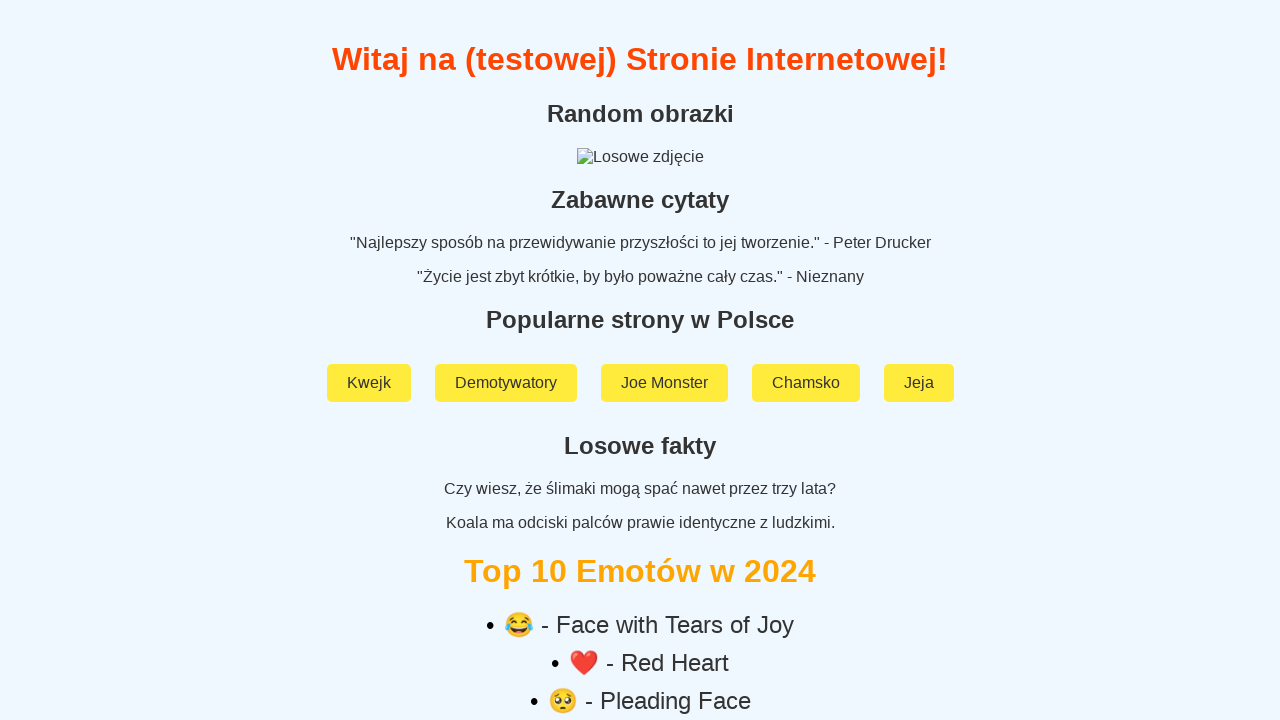

Clicked on 'Rozchodniak' link at (640, 592) on text=Rozchodniak
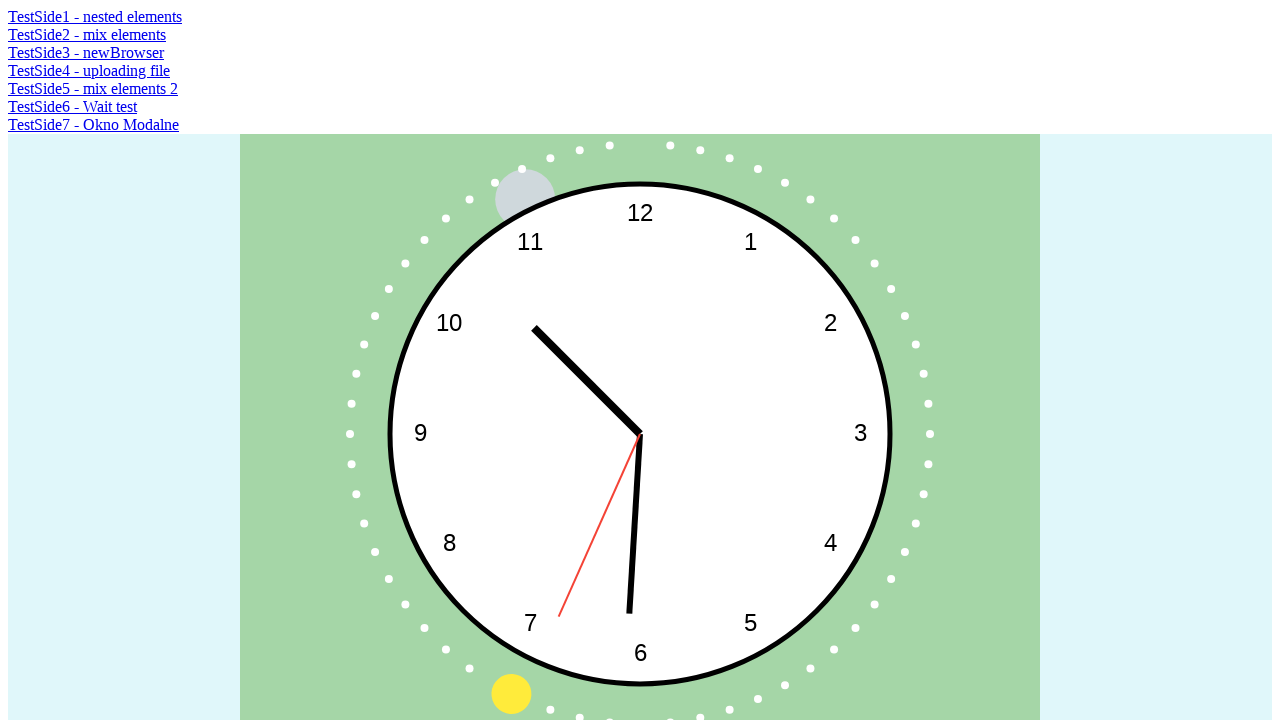

Clicked on 'TestSide2 - mix elements' link at (87, 34) on text=TestSide2 - mix elements
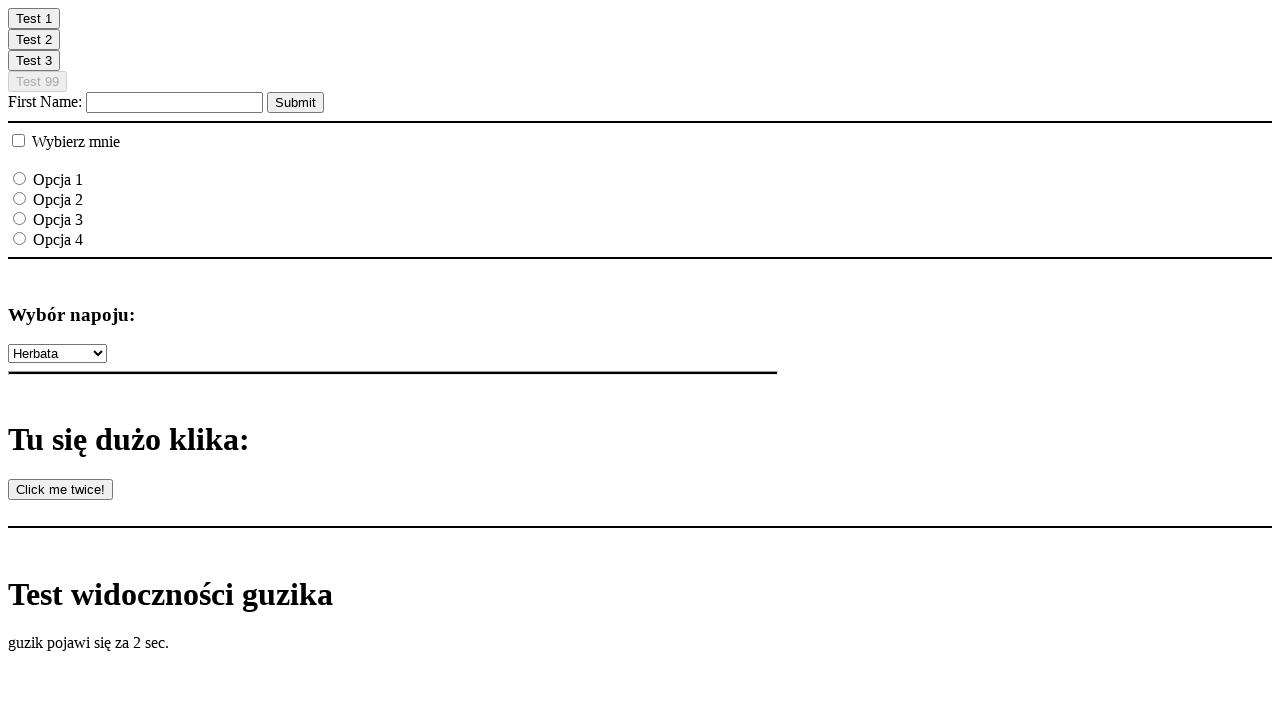

Checked if element with id 'clickOnMe3' exists - result: True
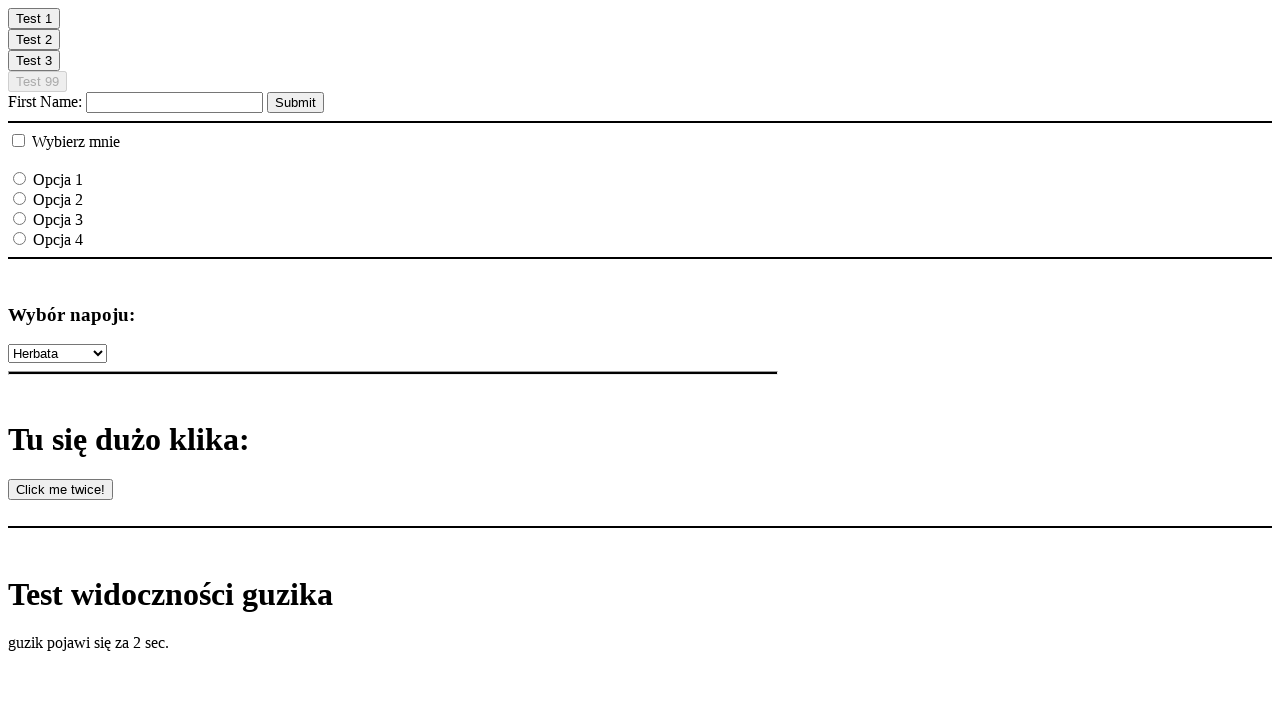

Checked if element with id 'clickOnMe4' exists - result: False
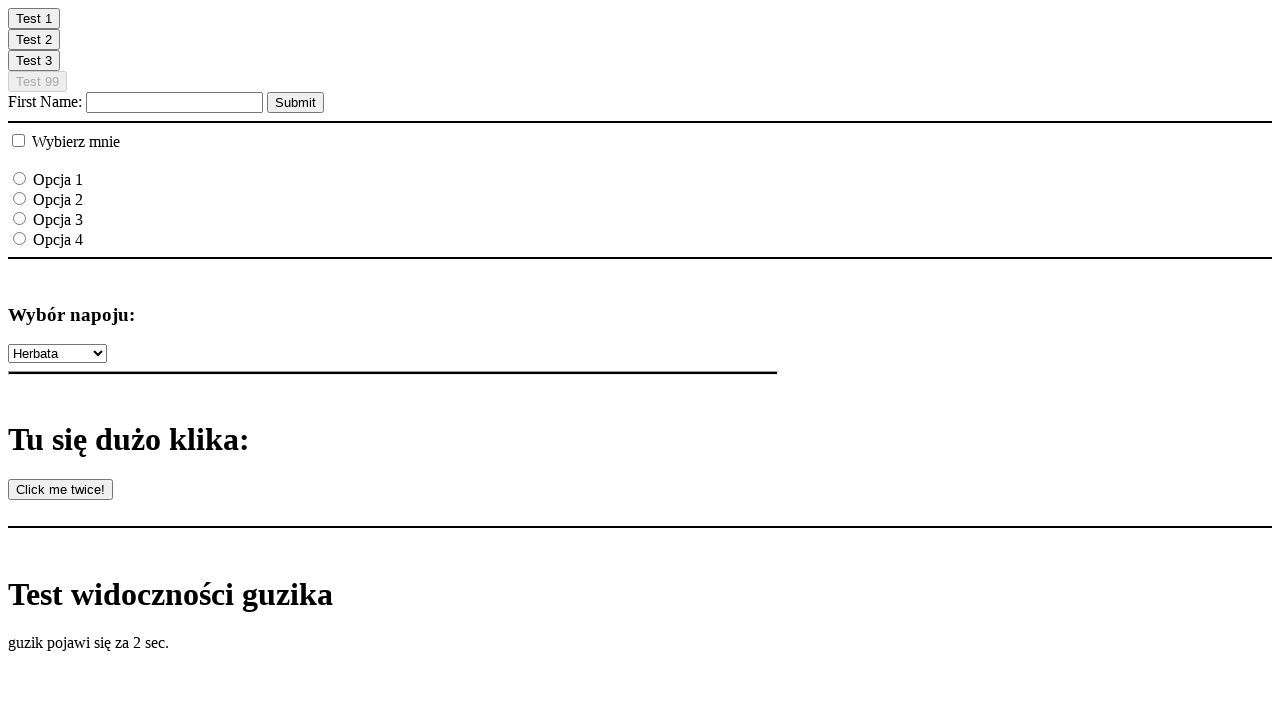

Checked if element with id 'clickOnMe3' is displayed - result: True
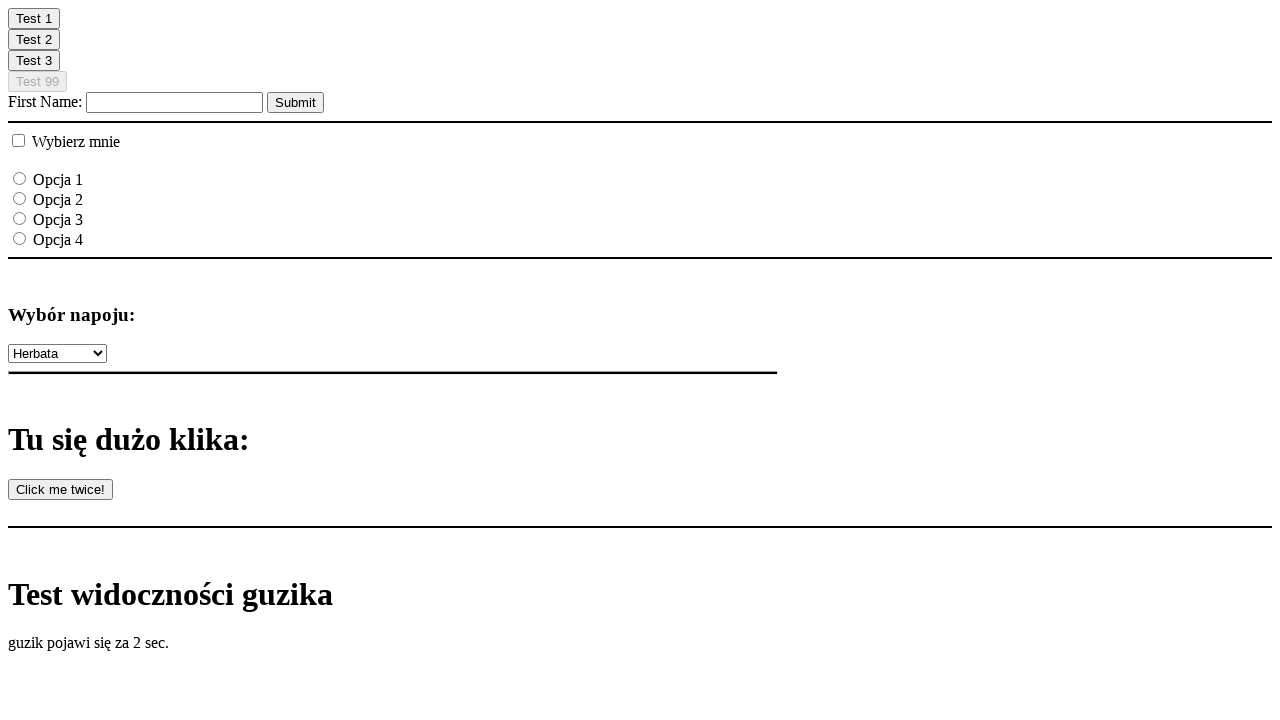

Checked if element containing 'there is nothing here, keep scrolling' text is displayed - result: False
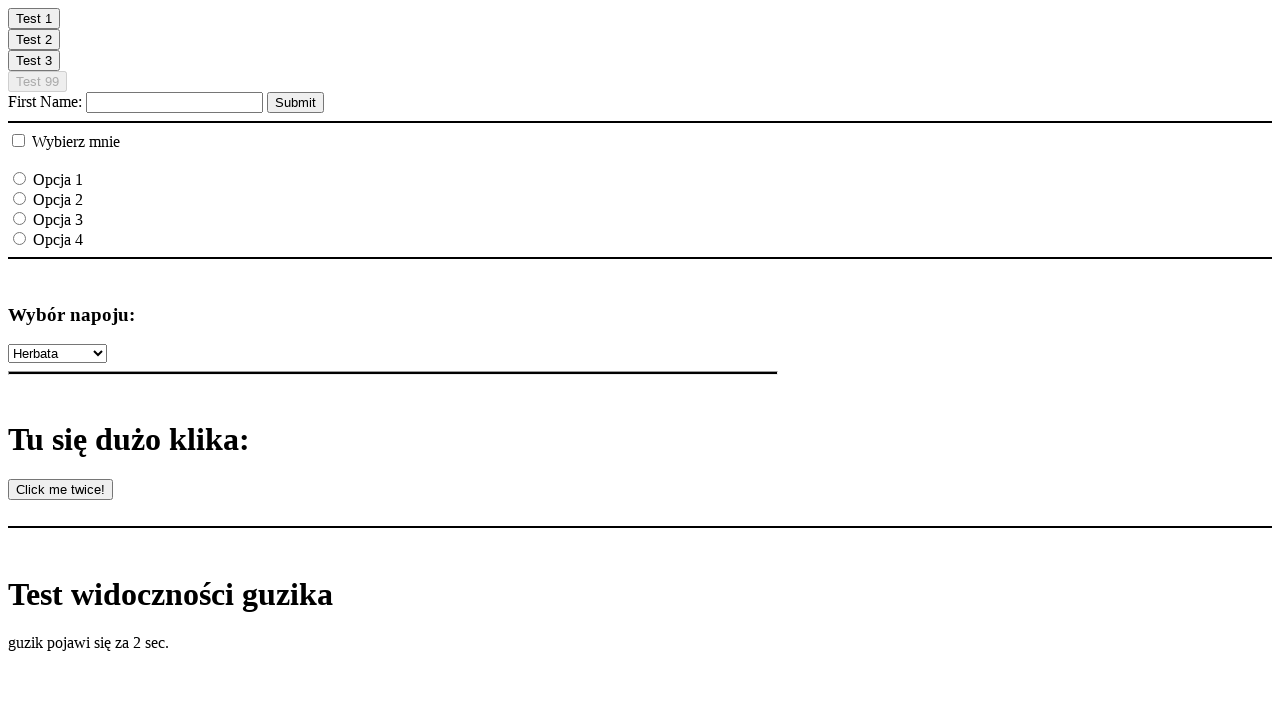

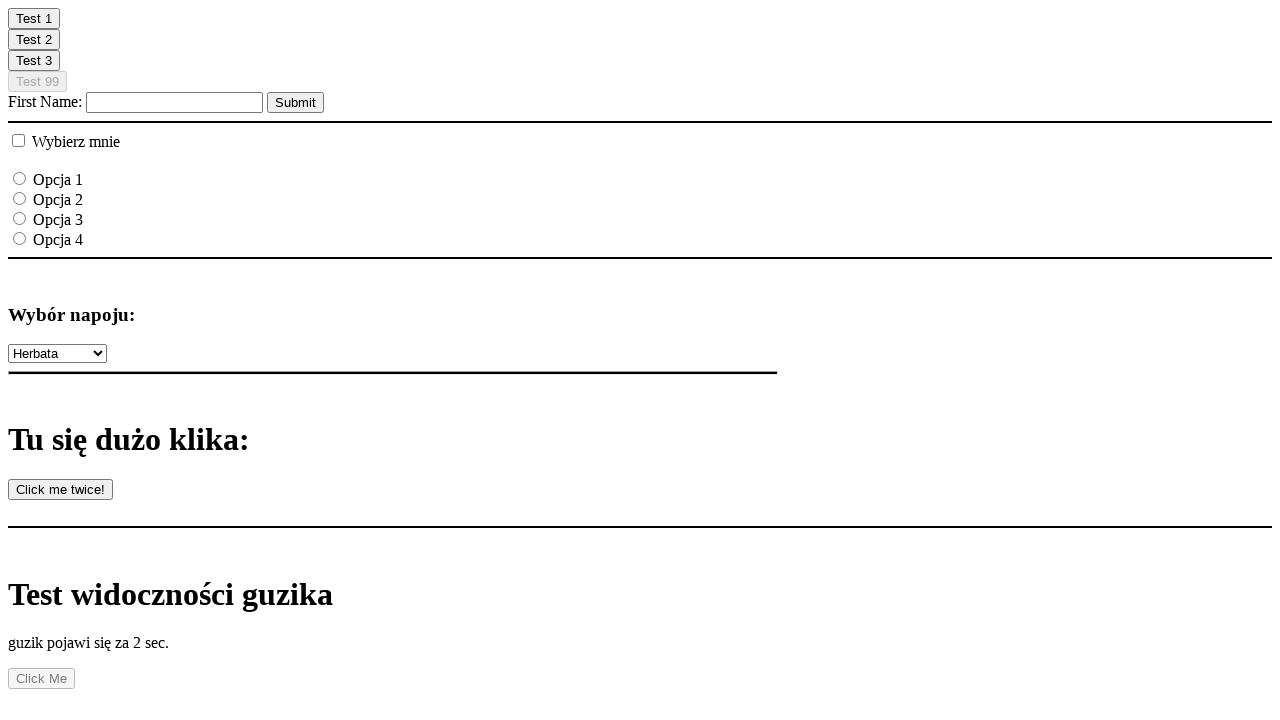